Tests scrolling functionality and verifies table grid calculations by summing values in a column and comparing with displayed total

Starting URL: https://www.rahulshettyacademy.com/AutomationPractice/

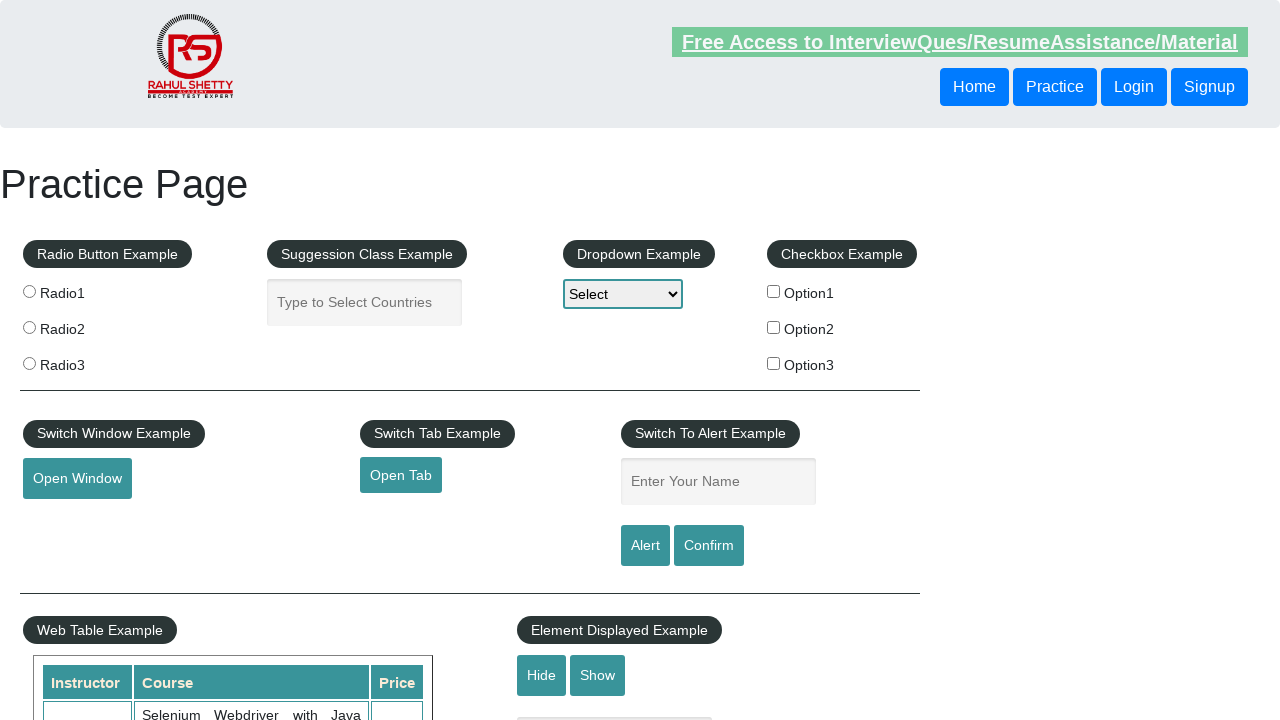

Scrolled down 500px to view table
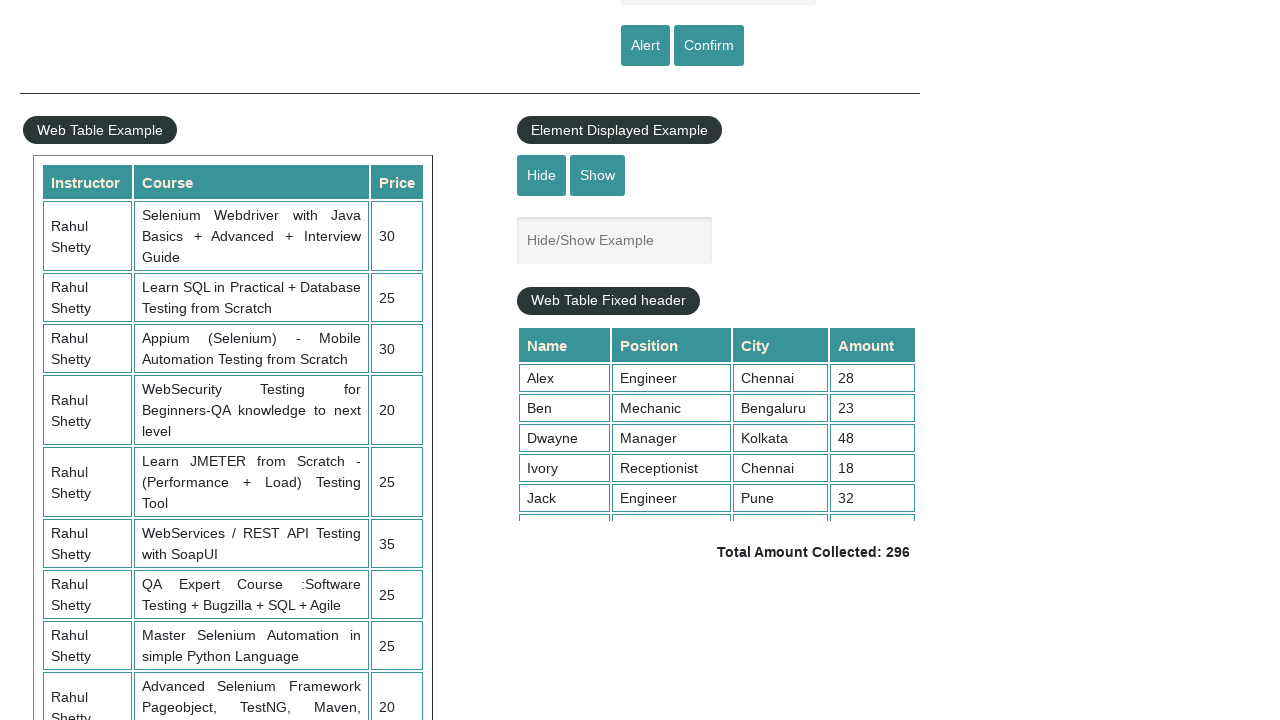

Scrolled inside table element to bottom
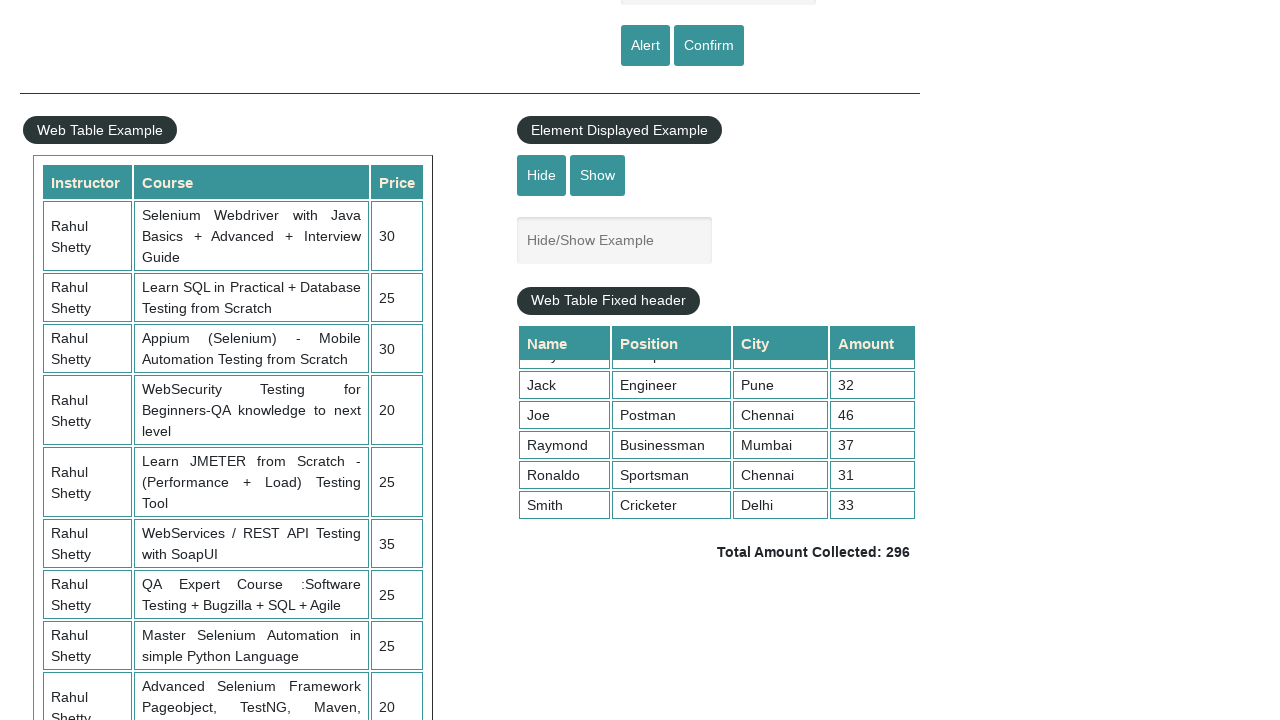

Retrieved all values from 4th column of table
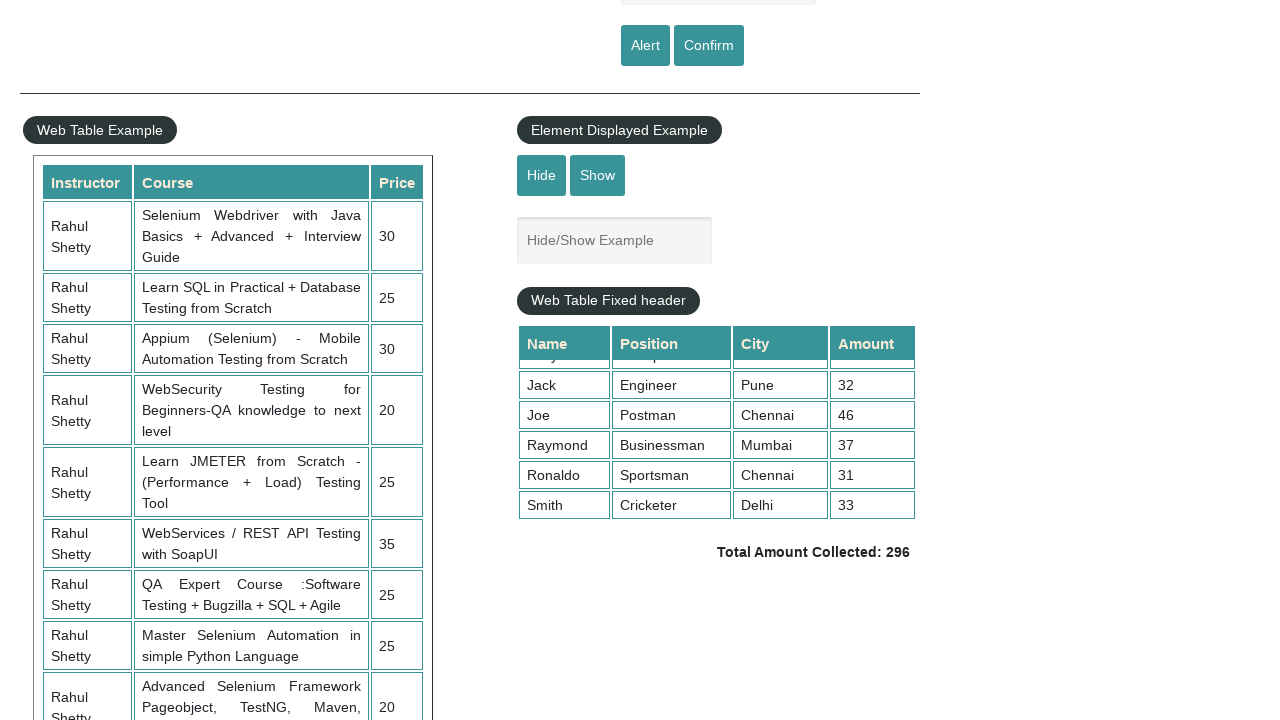

Calculated sum of column values: 296
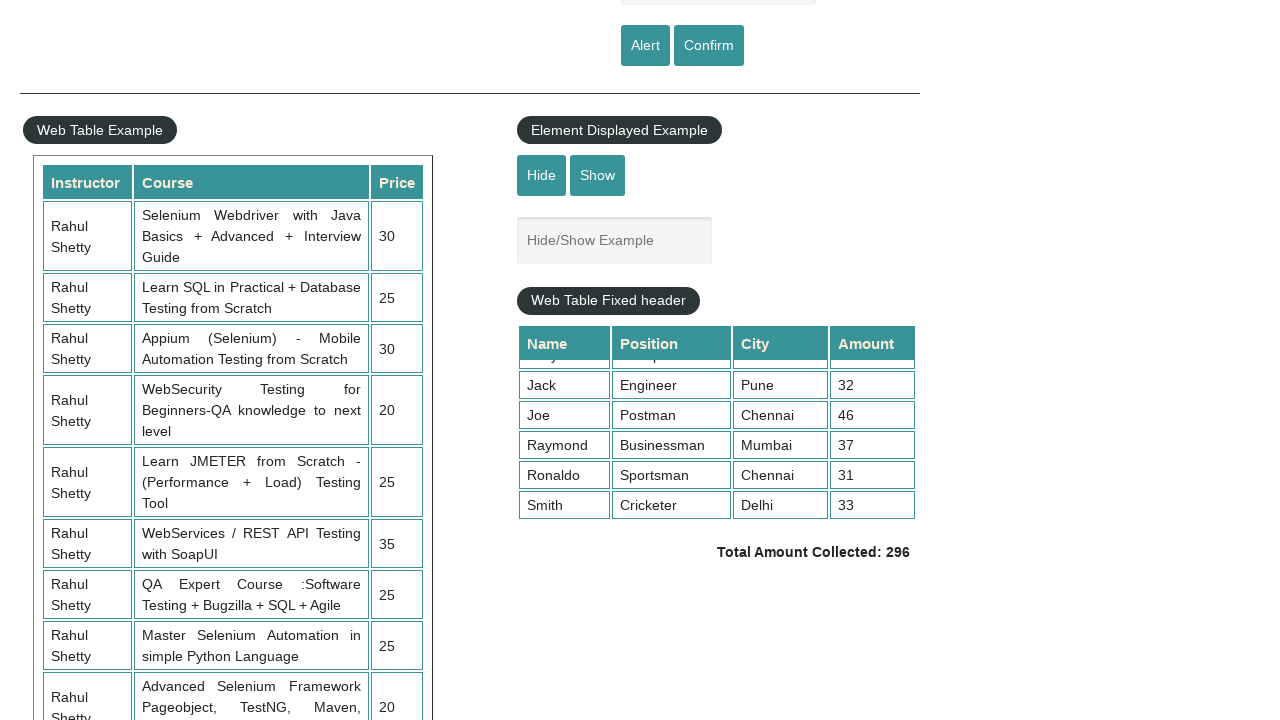

Retrieved displayed total amount text
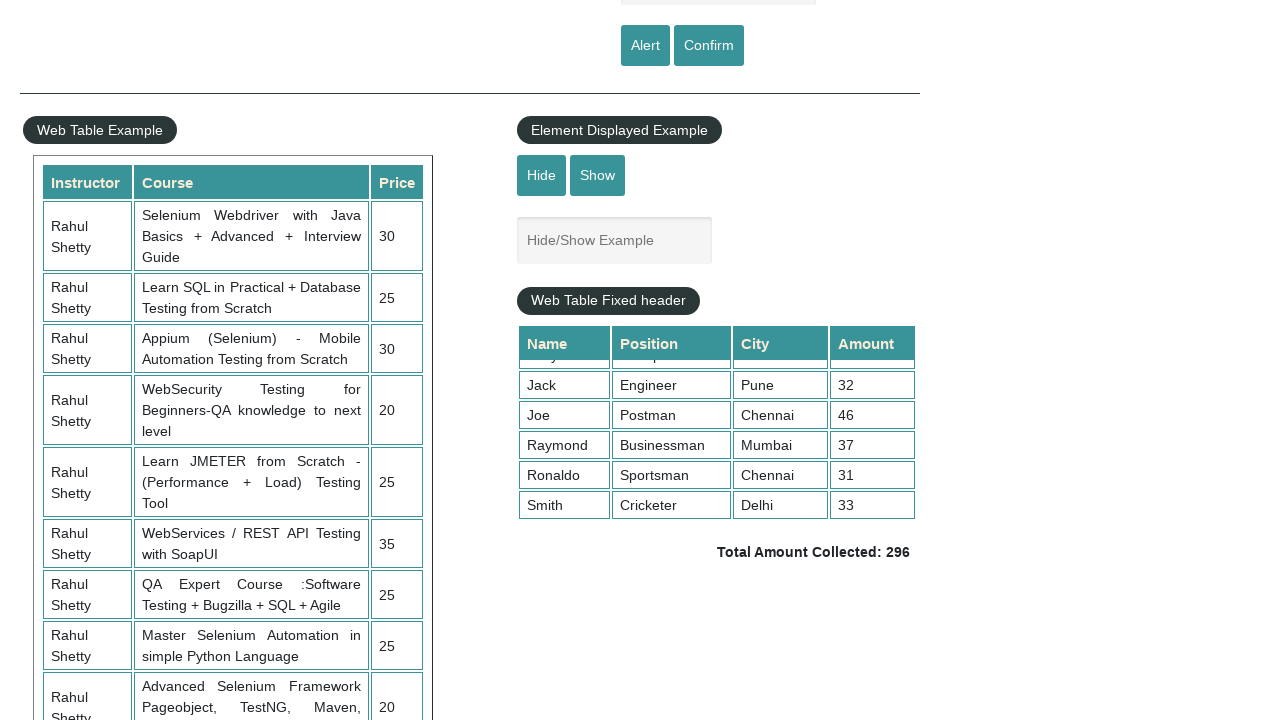

Extracted total value from text: 296
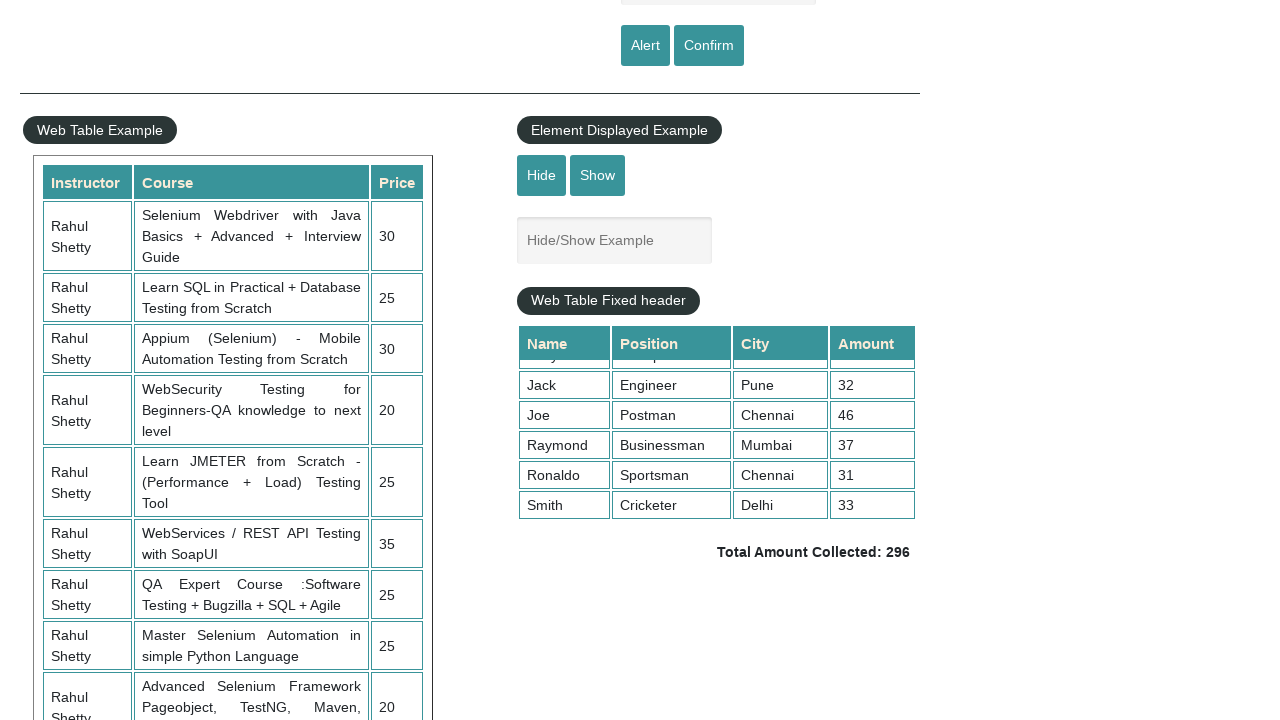

Verified calculated sum (296) matches displayed total (296)
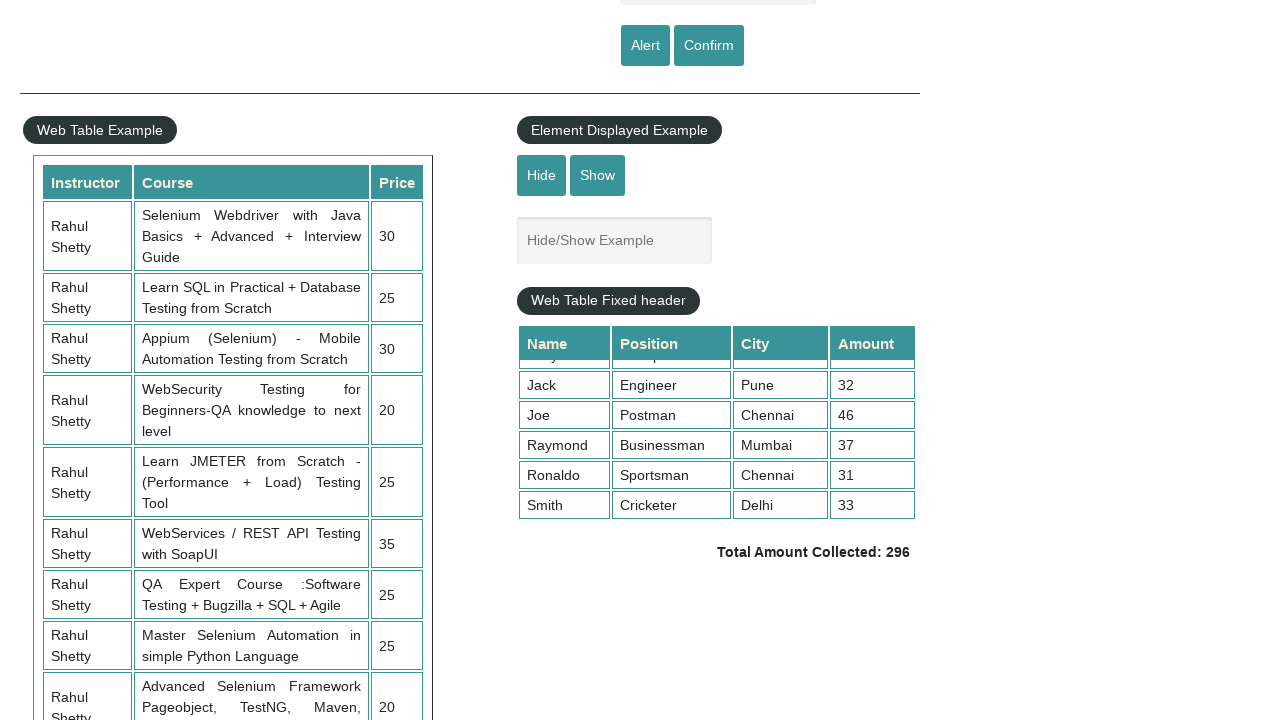

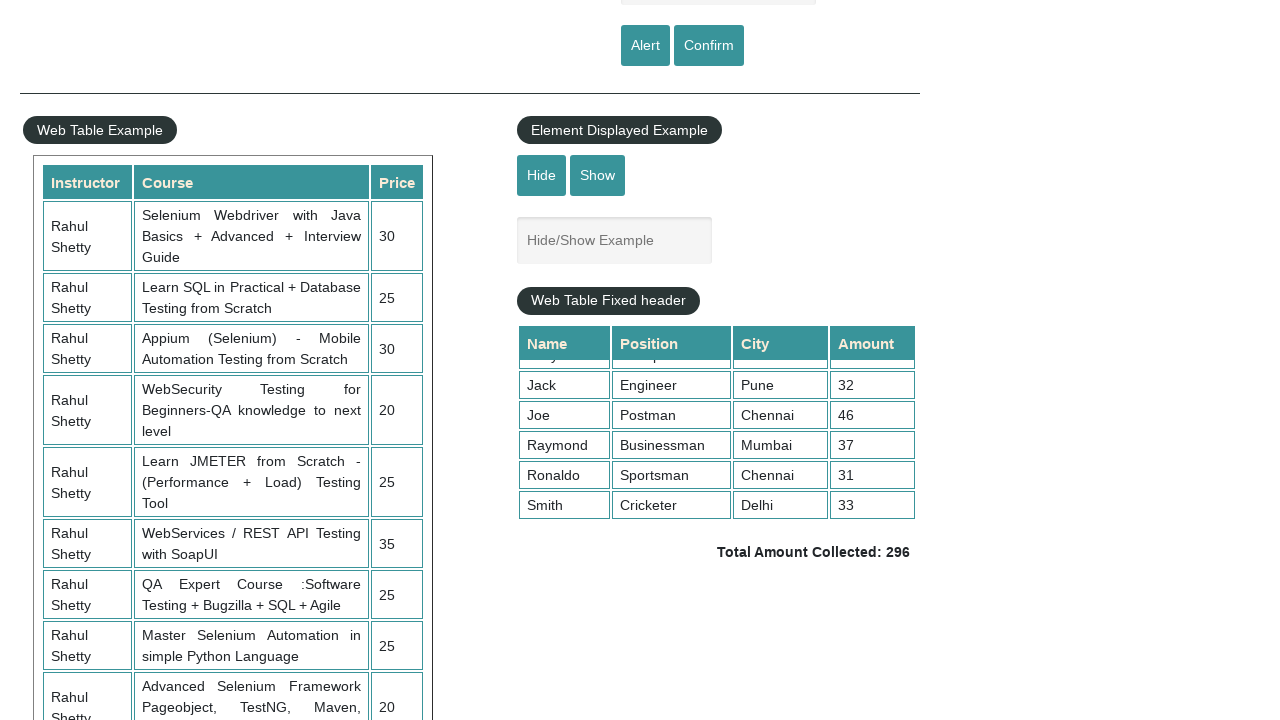